Verifies that the logo icon element has a transparent background color (rgba(0, 0, 0, 0))

Starting URL: https://userinyerface.com/game.html

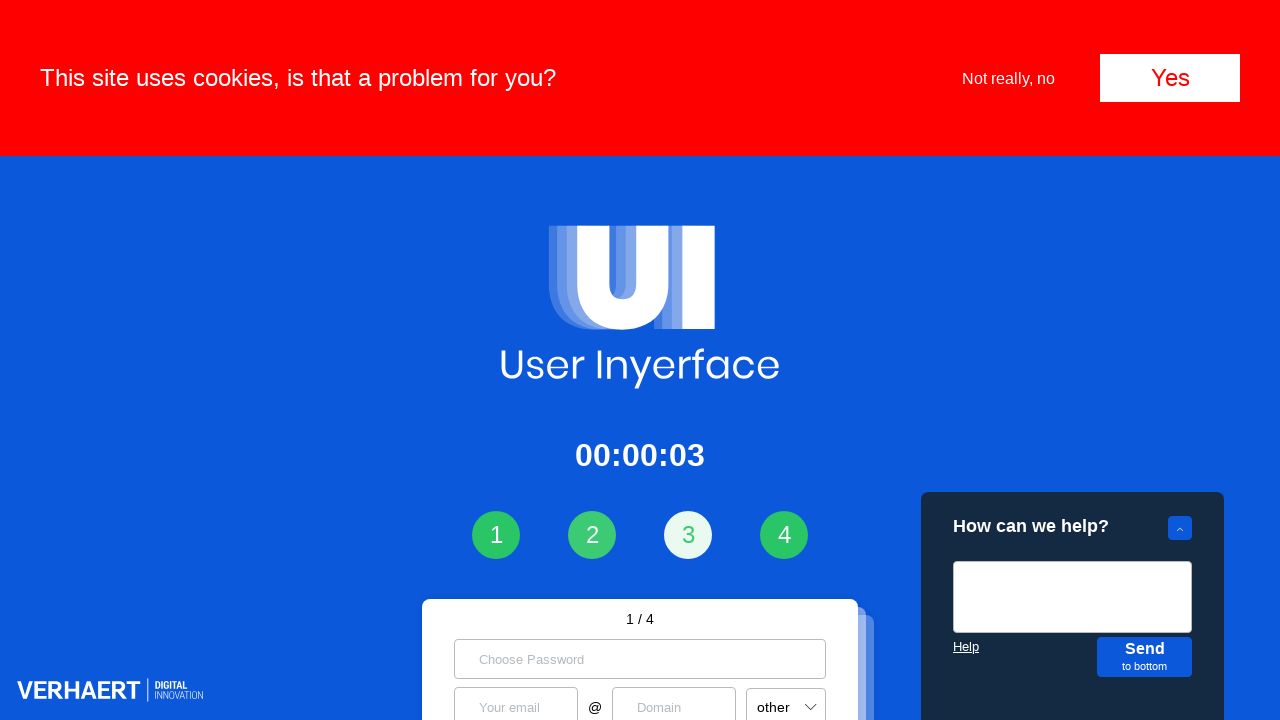

Logo icon element became visible
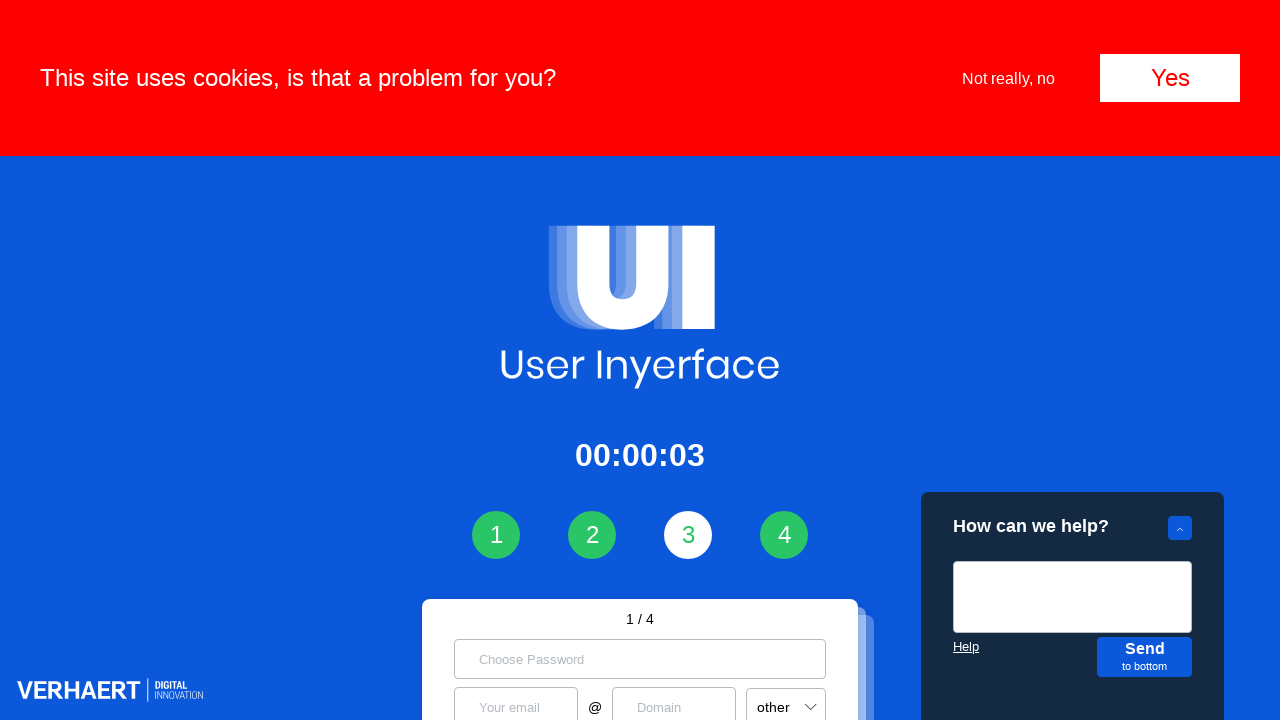

Retrieved computed background color of logo icon
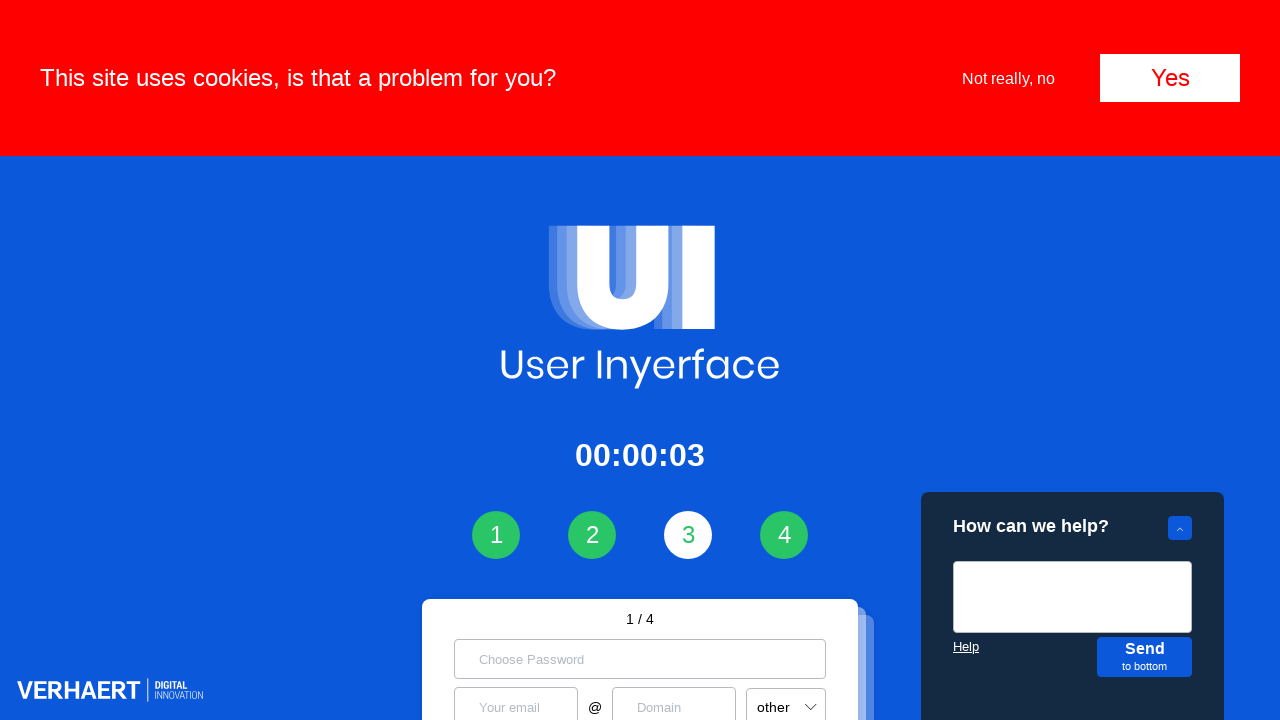

Verified logo icon has transparent background color rgba(0, 0, 0, 0)
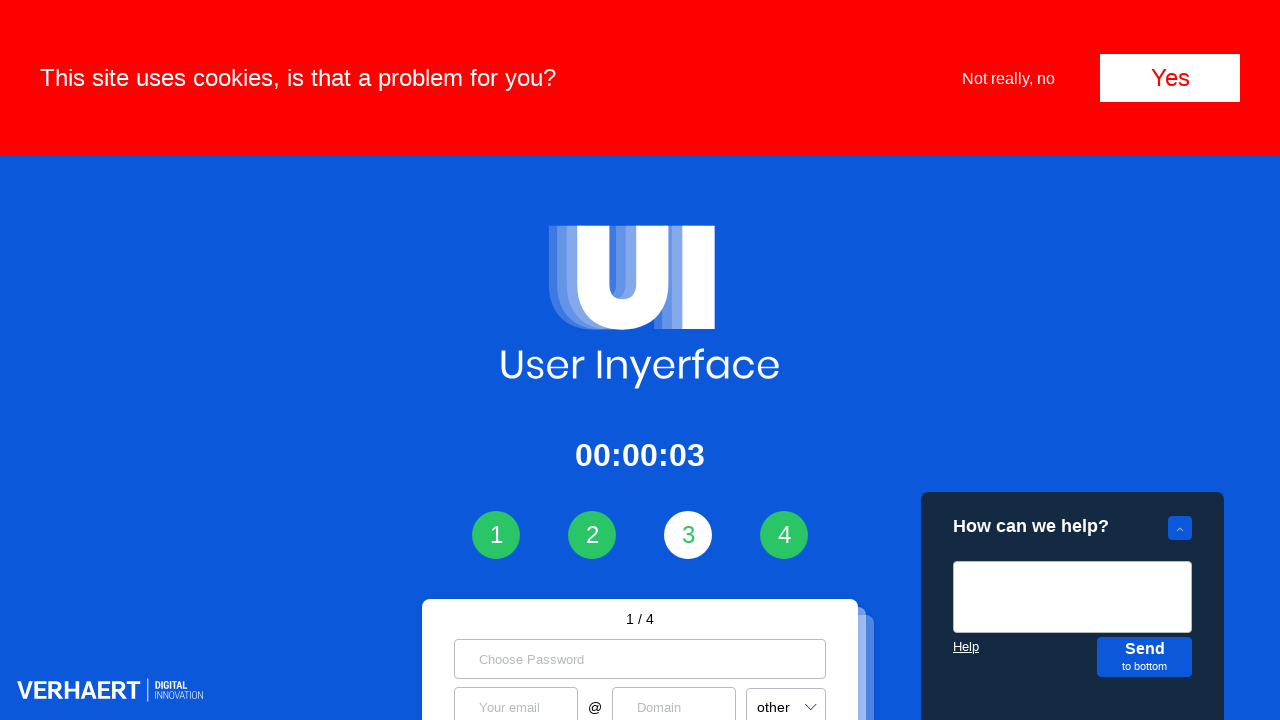

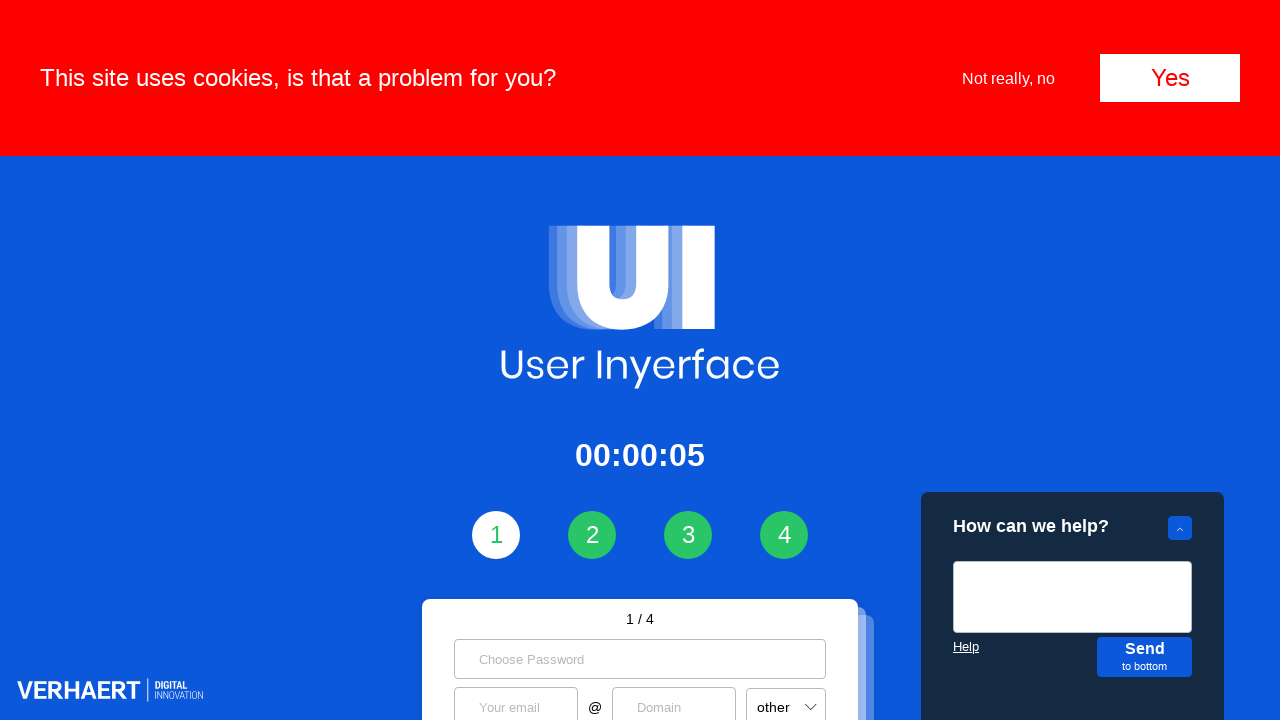